Tests keyboard key press functionality by sending SPACE and TAB keys to elements and verifying the displayed result text shows the correct key was pressed.

Starting URL: http://the-internet.herokuapp.com/key_presses

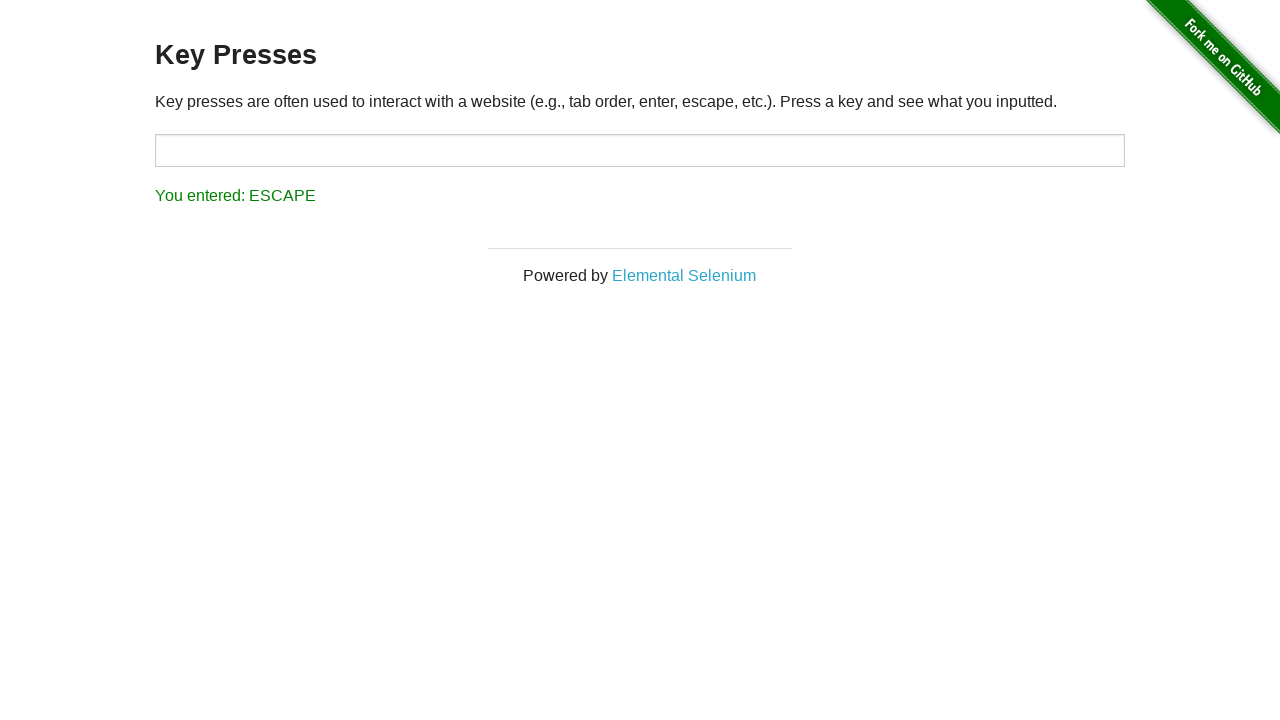

Pressed SPACE key on example element on .example
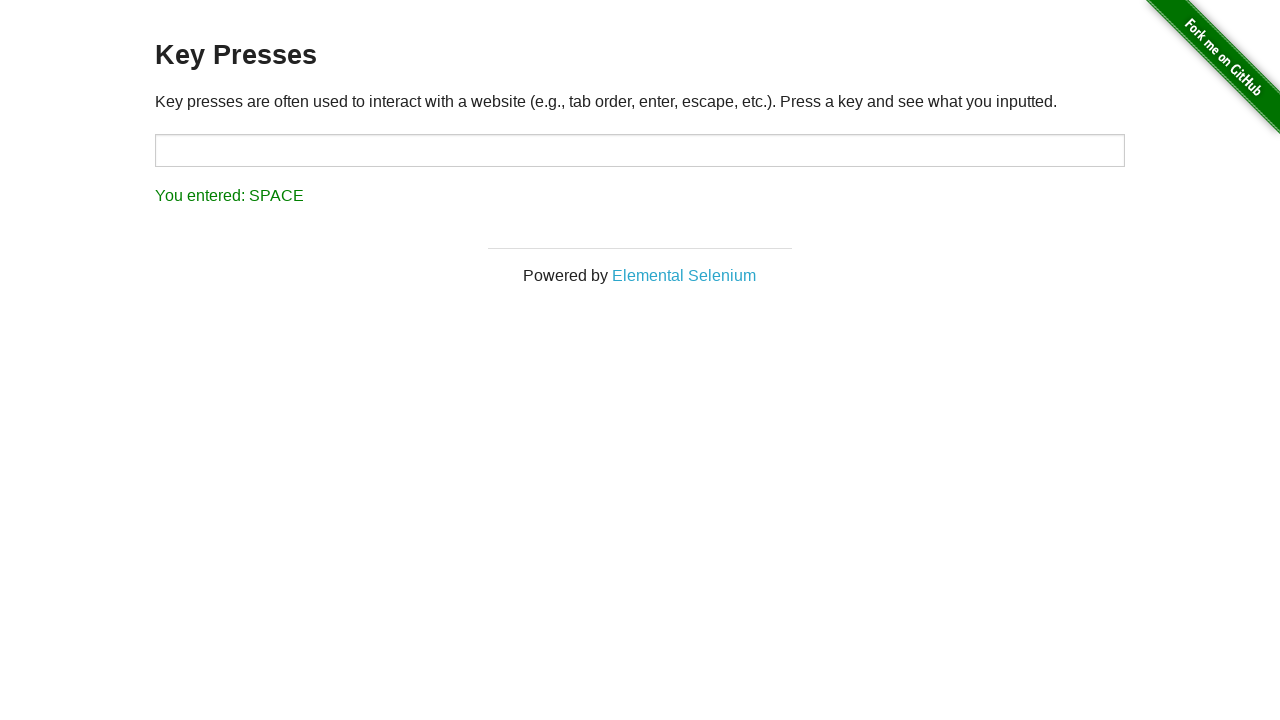

Result element loaded after SPACE key press
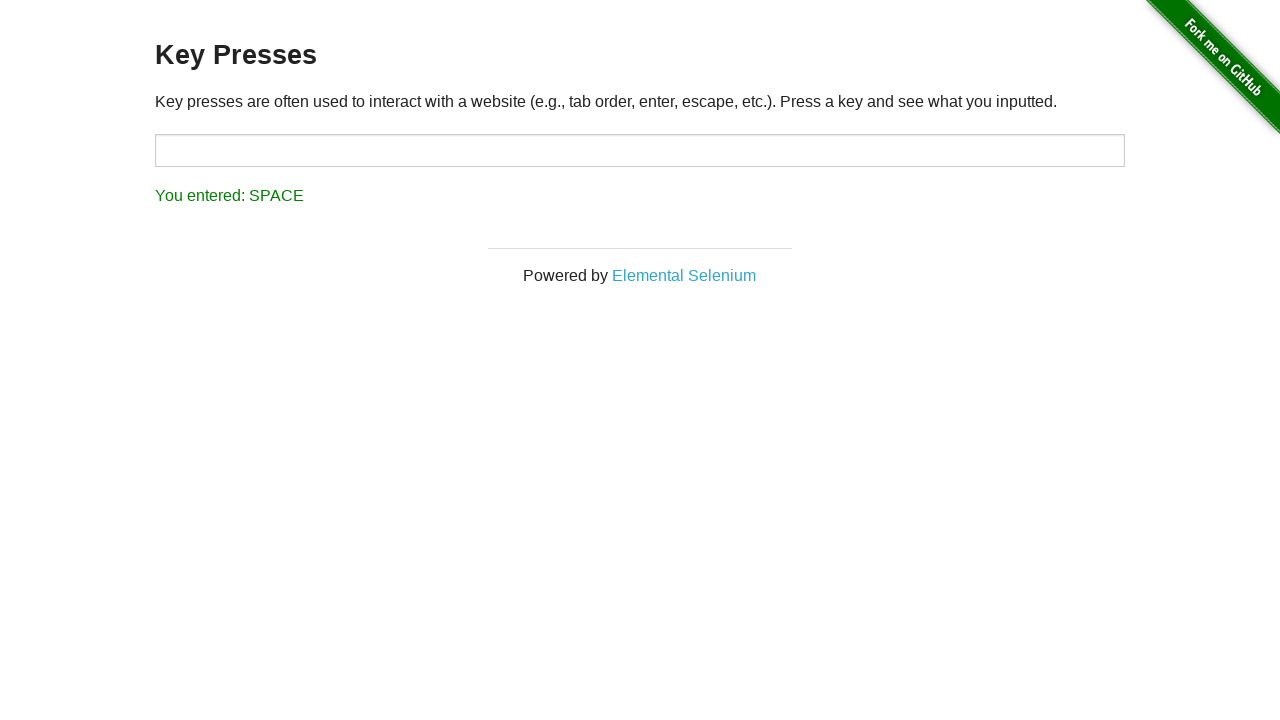

Verified result text shows 'You entered: SPACE'
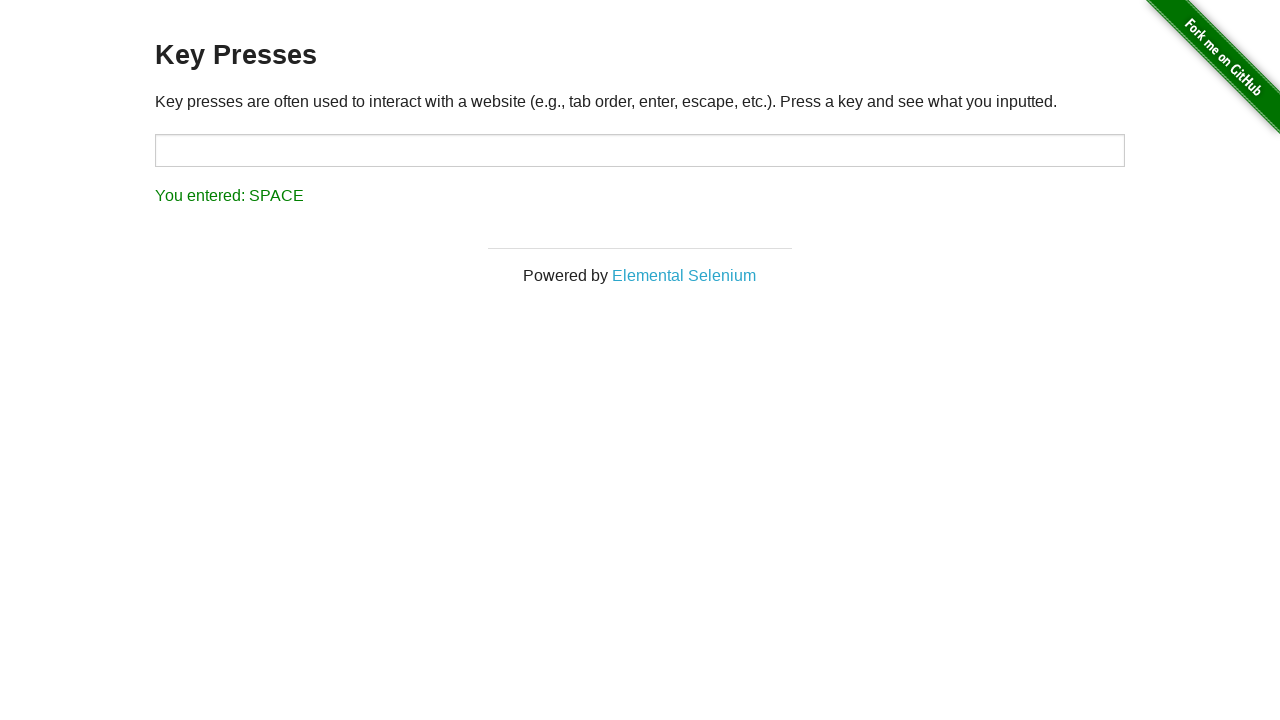

Pressed TAB key on the page
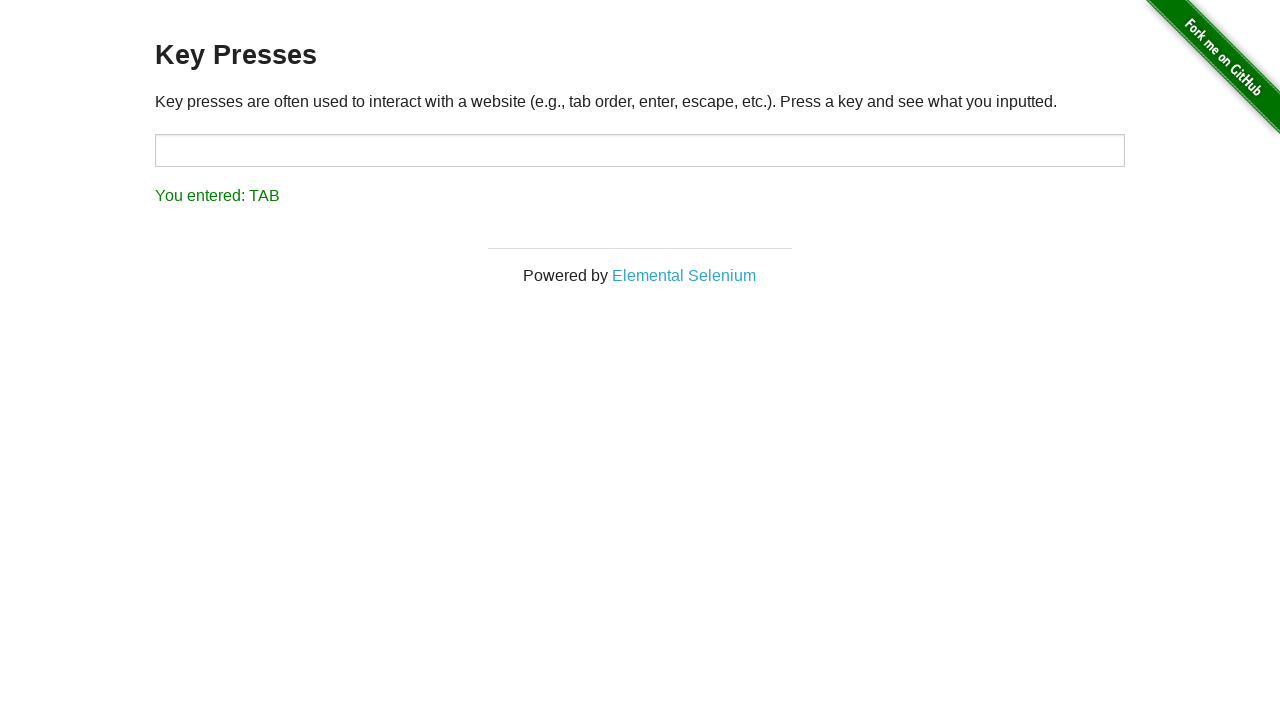

Verified result text shows 'You entered: TAB'
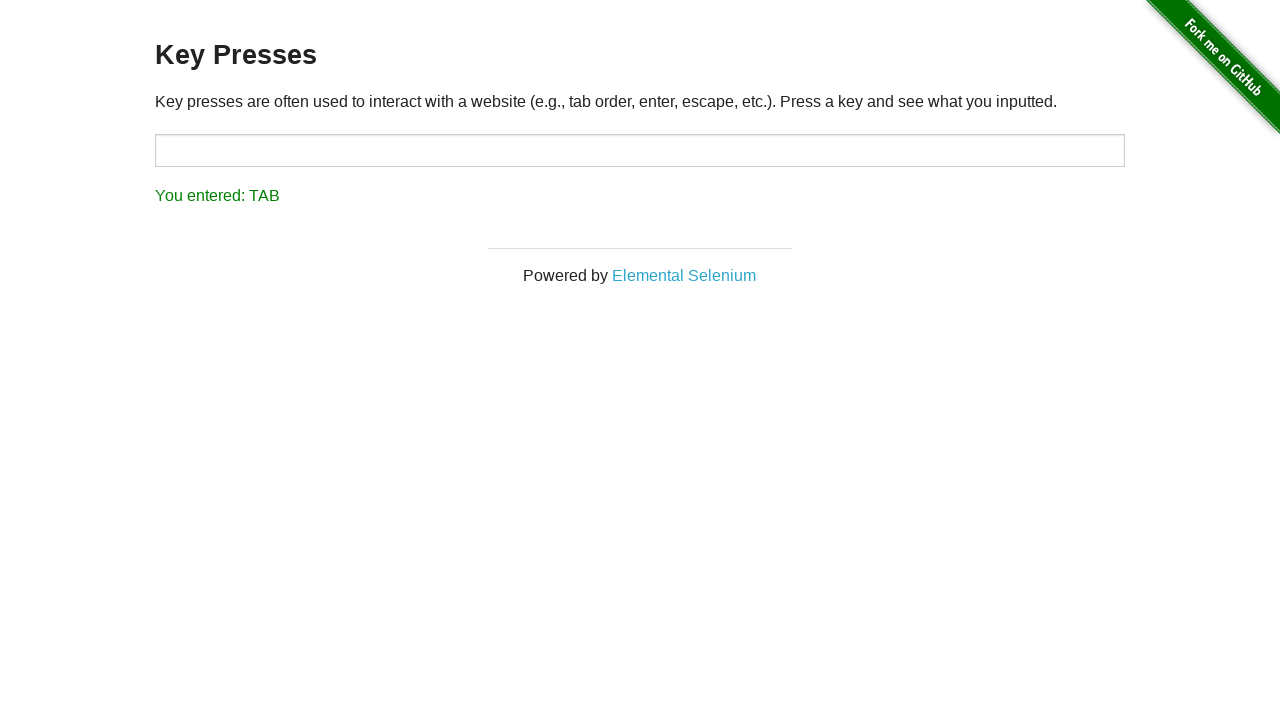

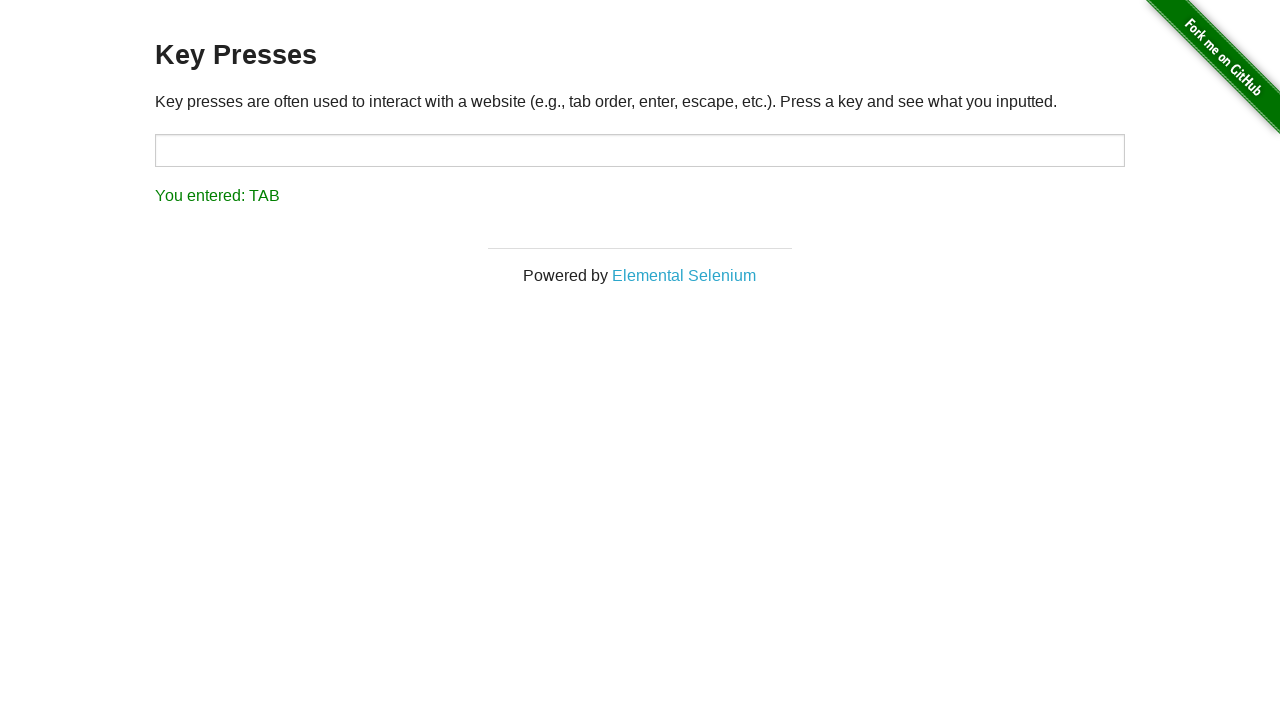